Tests the home page of martinaseminara.com.ar by validating web elements are displayed, checking page header background, and navigating through Bio, Contacto, and Portfolio sections

Starting URL: http://www.martinaseminara.com.ar

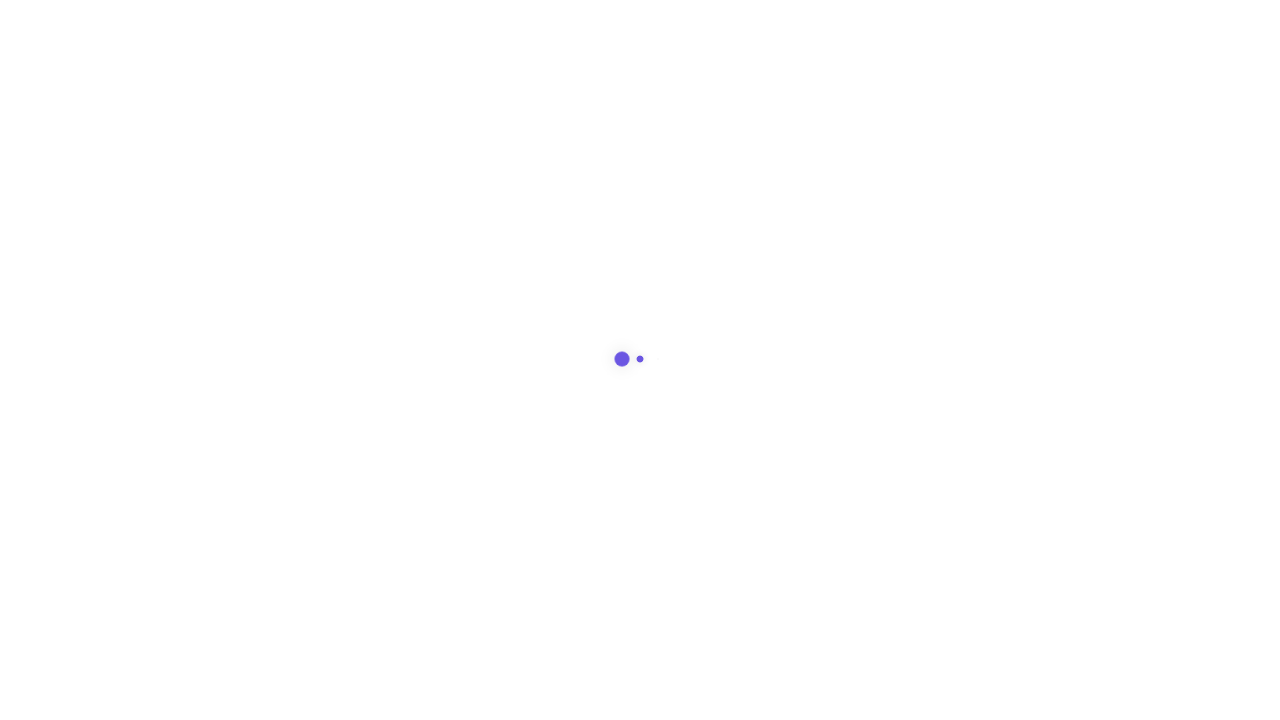

Waited for main page elements to load - 'Martina Seminara' selector found
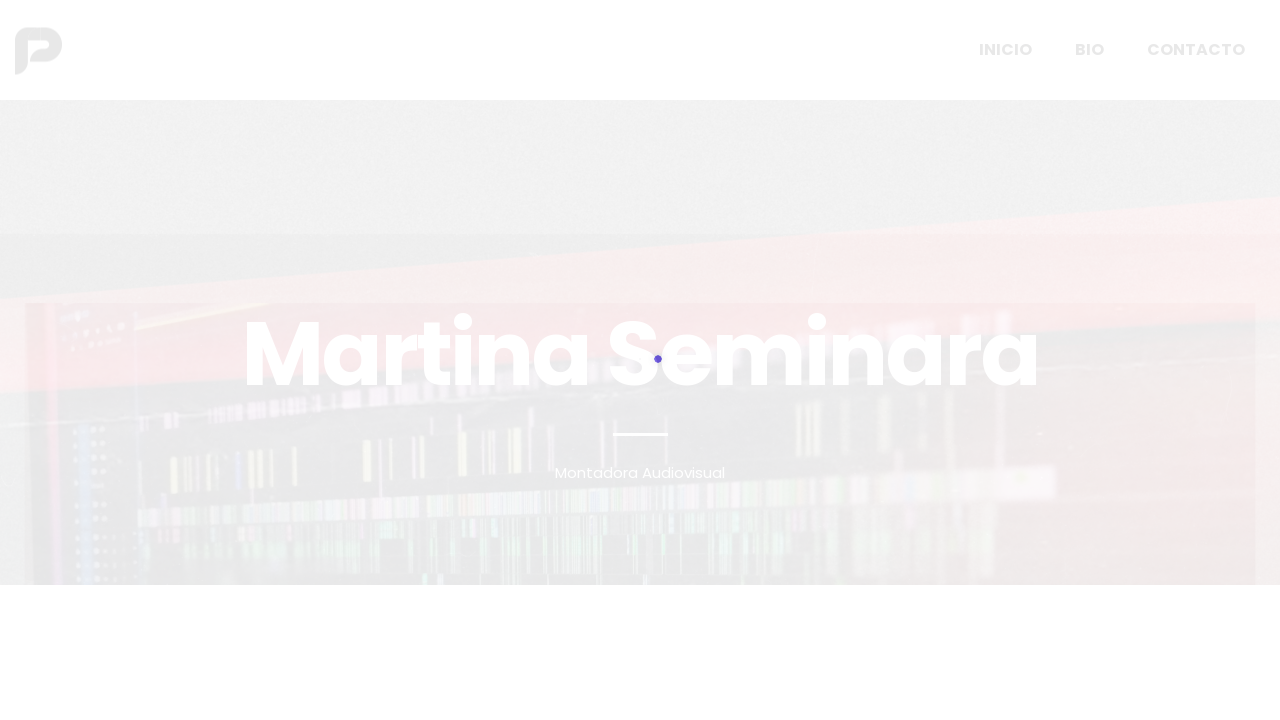

Located main title element 'Martina Seminara'
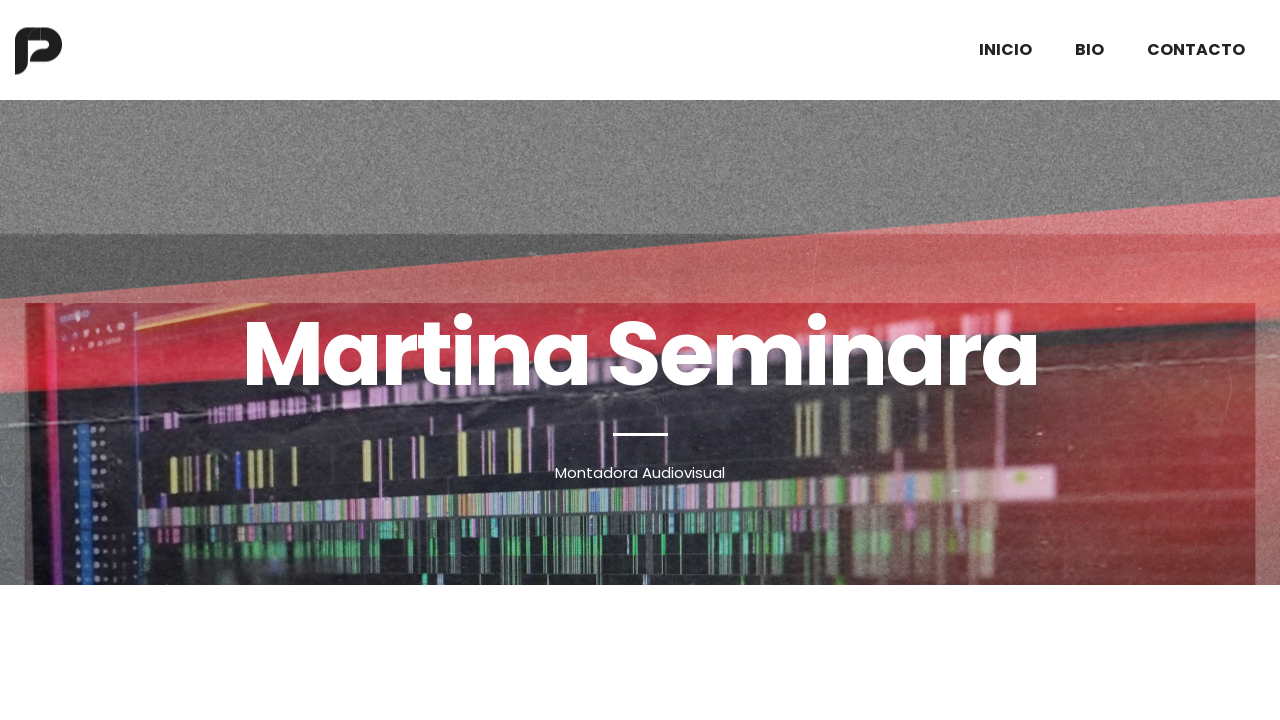

Verified main title 'Martina Seminara' is visible
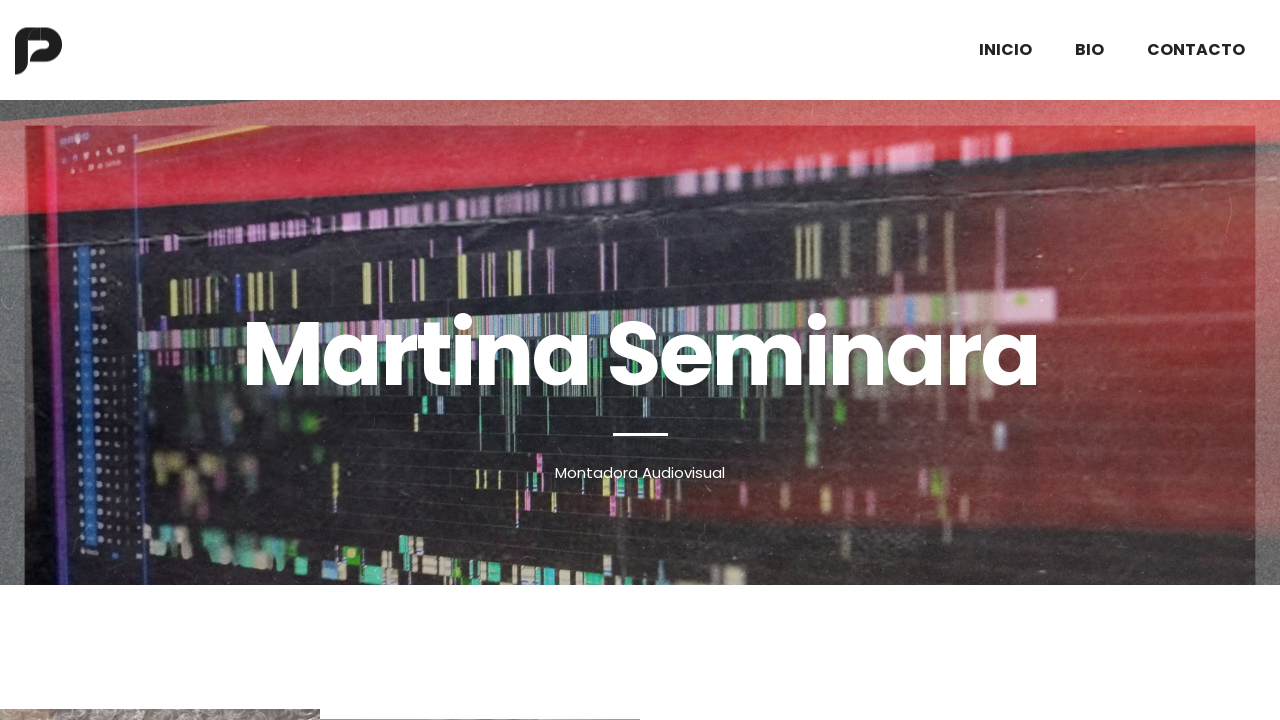

Located subtitle element 'Montadora Audiovisual'
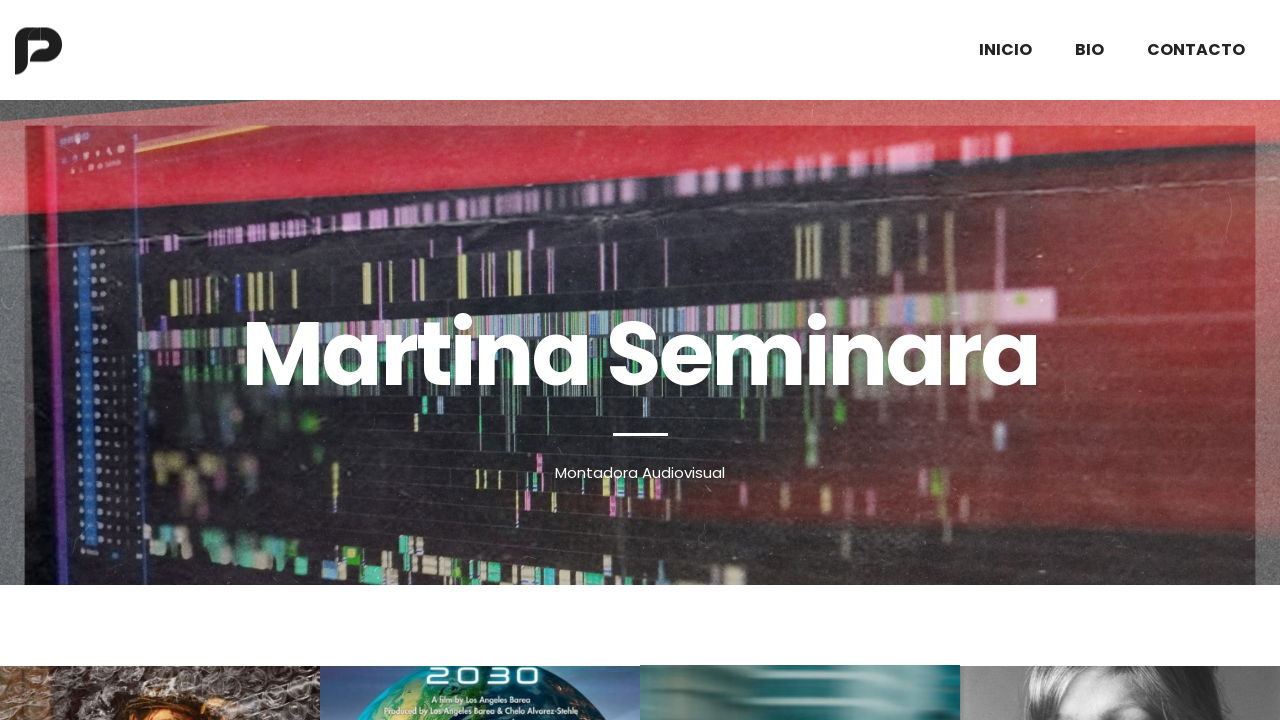

Verified subtitle 'Montadora Audiovisual' is visible
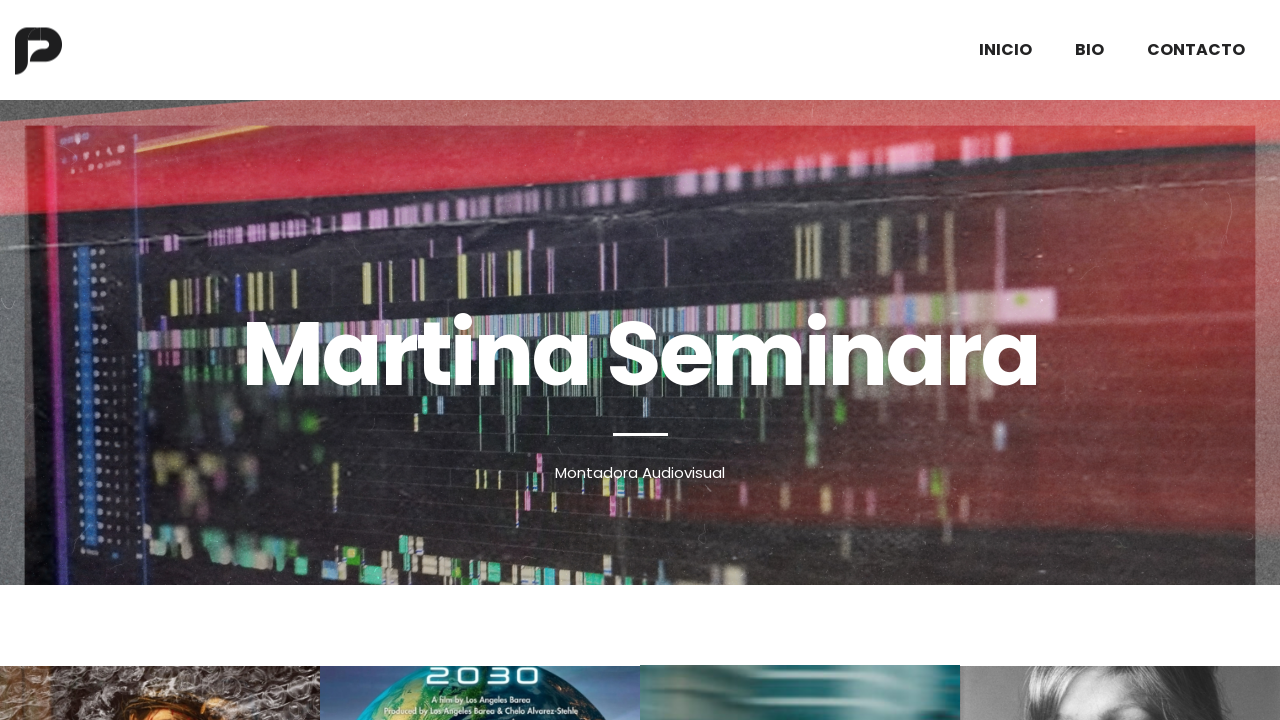

Clicked on Bio menu item at (1090, 50) on text=Bio
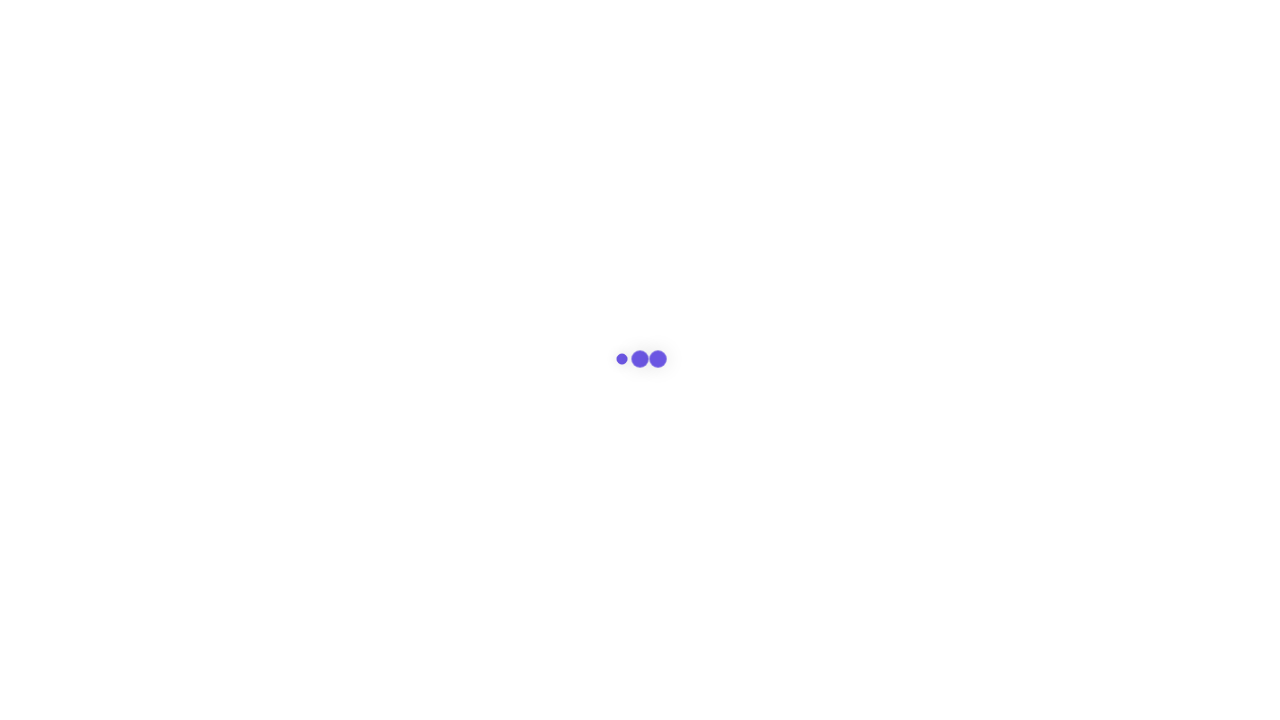

Waited for Bio page to load - 'BIO' text selector found
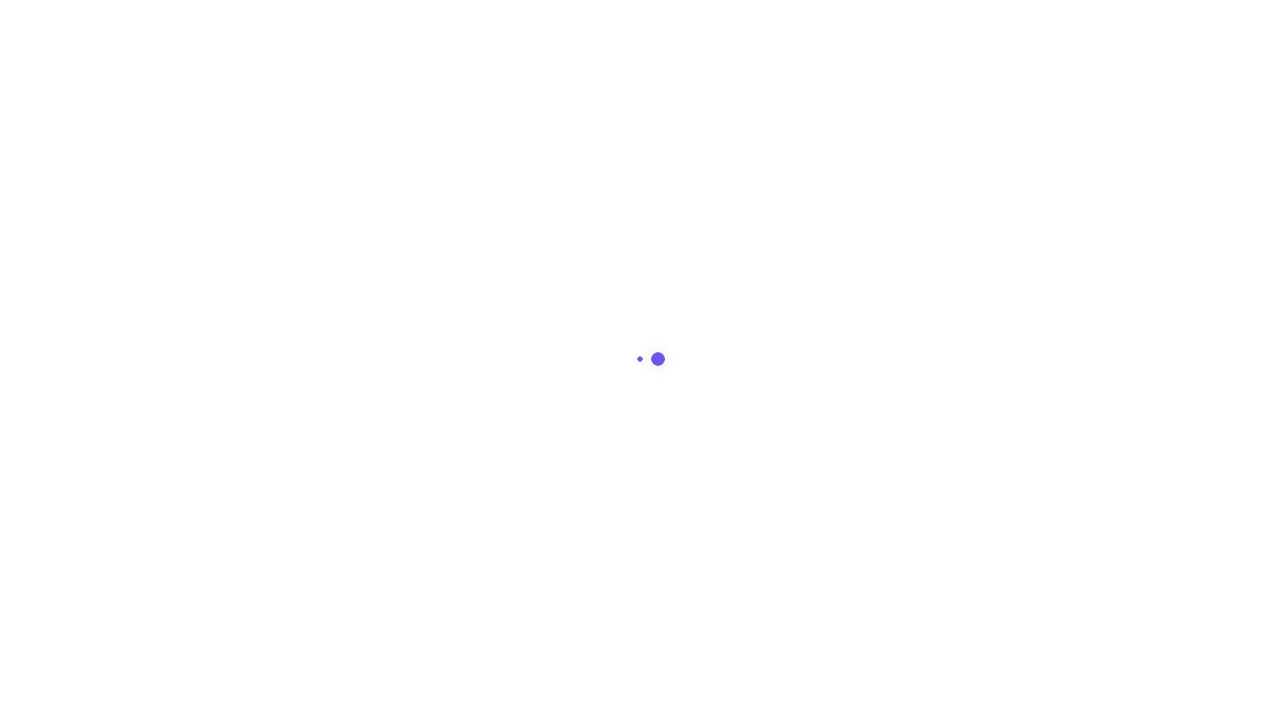

Clicked on Inicio (Home) menu item to navigate back at (1006, 50) on text=Inicio
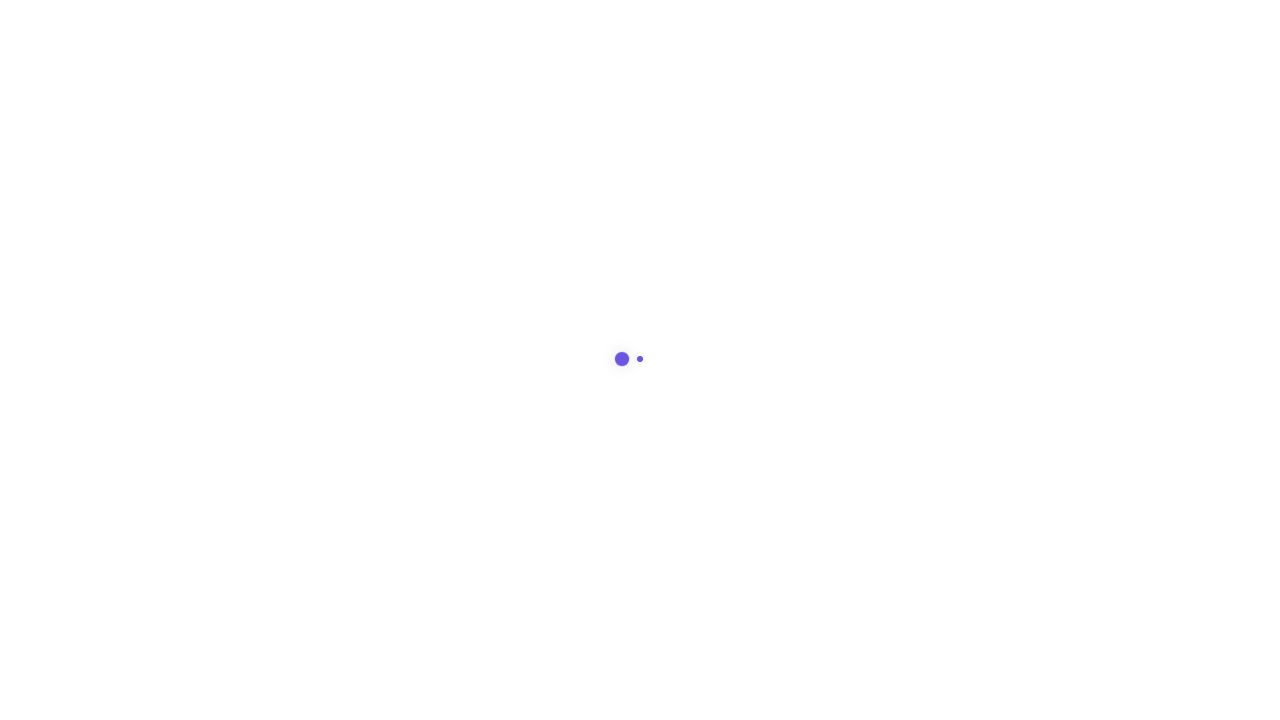

Waited for home page to load - 'Martina Seminara' text found
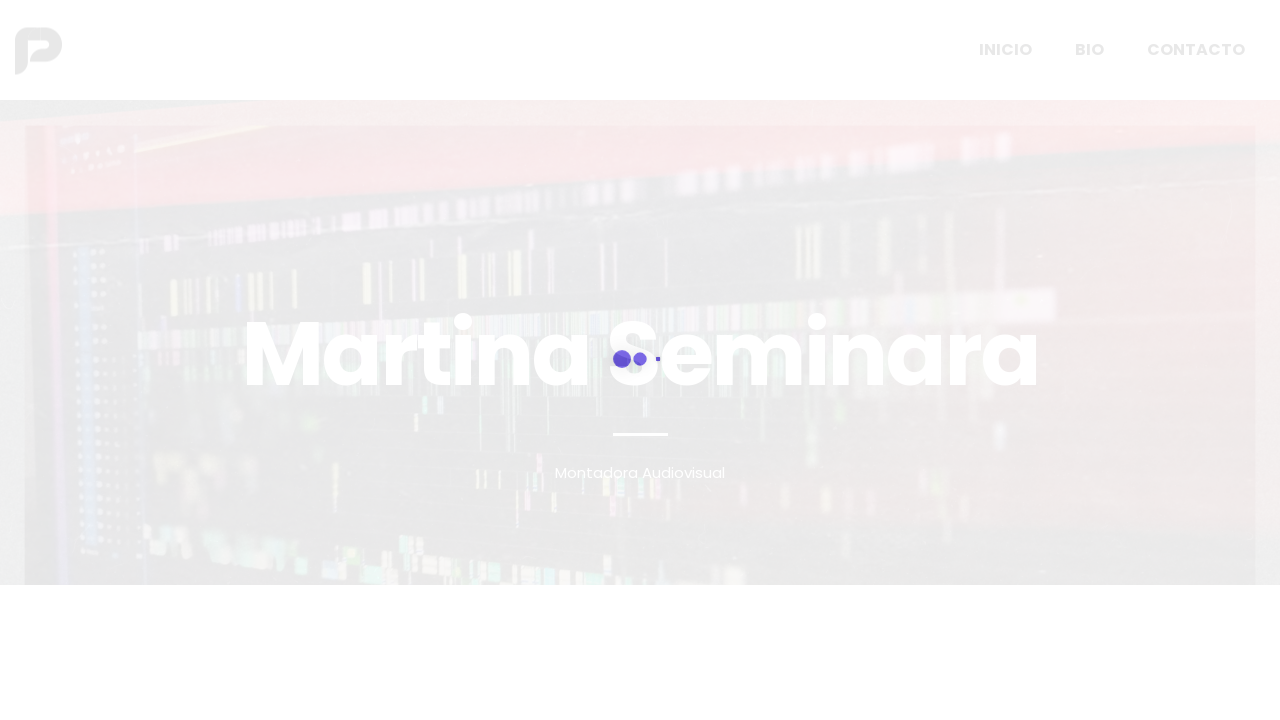

Clicked on Contacto menu item at (1196, 50) on text=Contacto
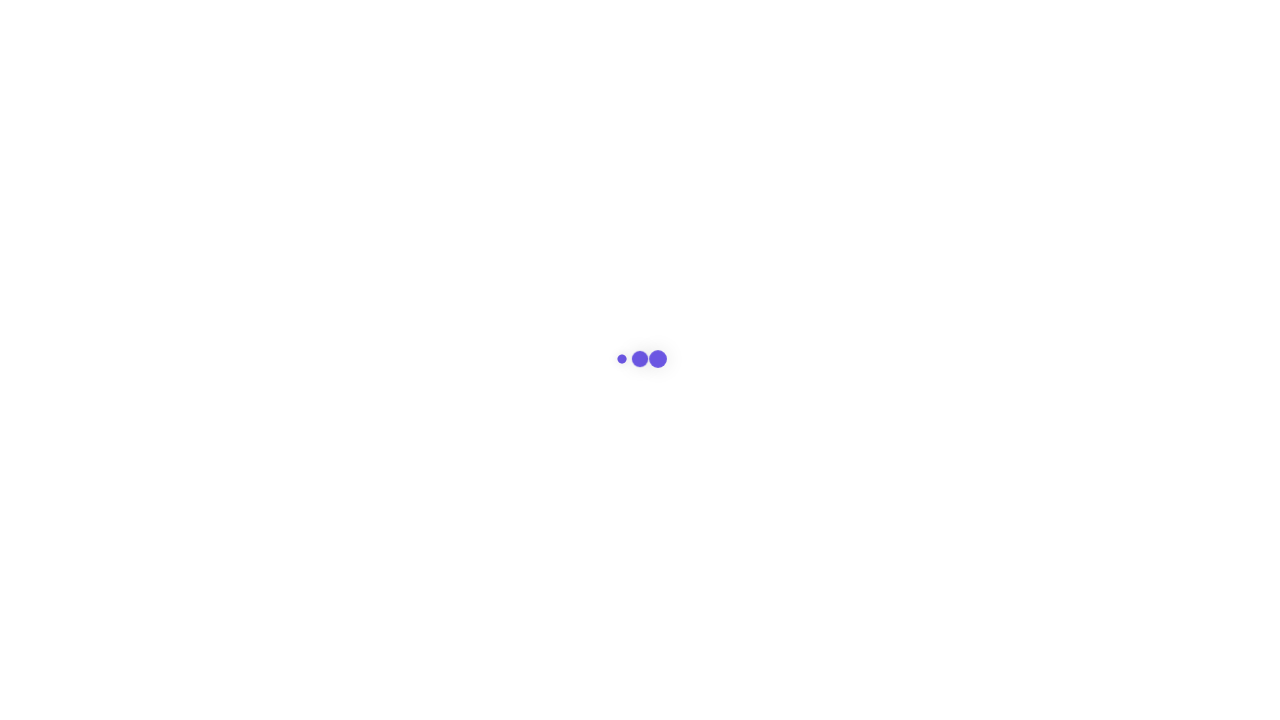

Waited for Contacto page to load - 'Contacto' text selector found
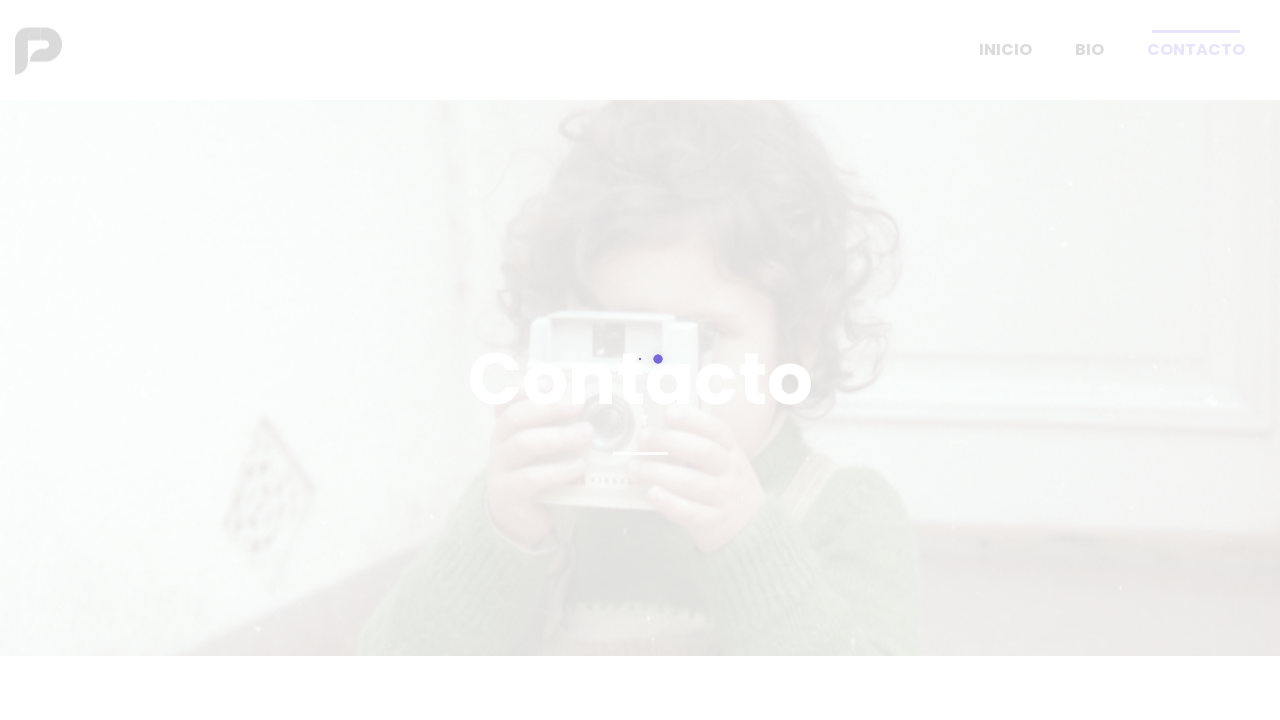

Clicked on Inicio (Home) menu item to navigate back from Contacto at (1006, 50) on text=Inicio
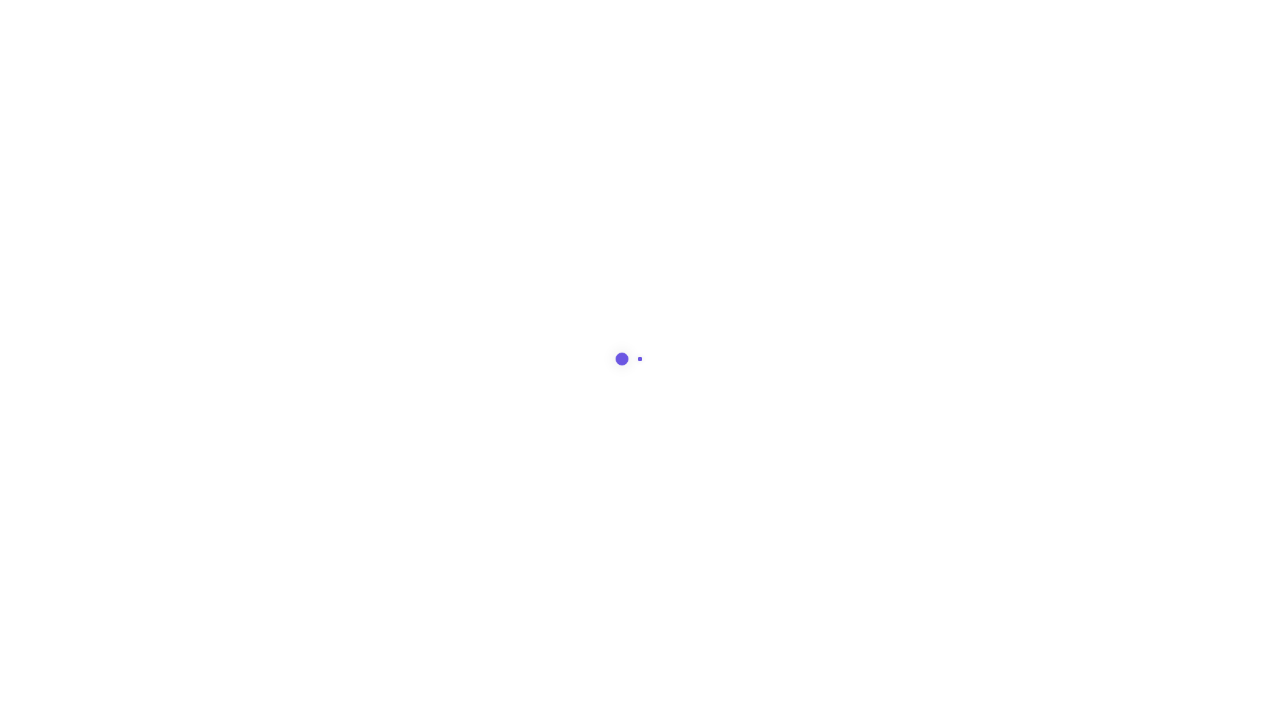

Waited for home page to load - 'Martina Seminara' text found
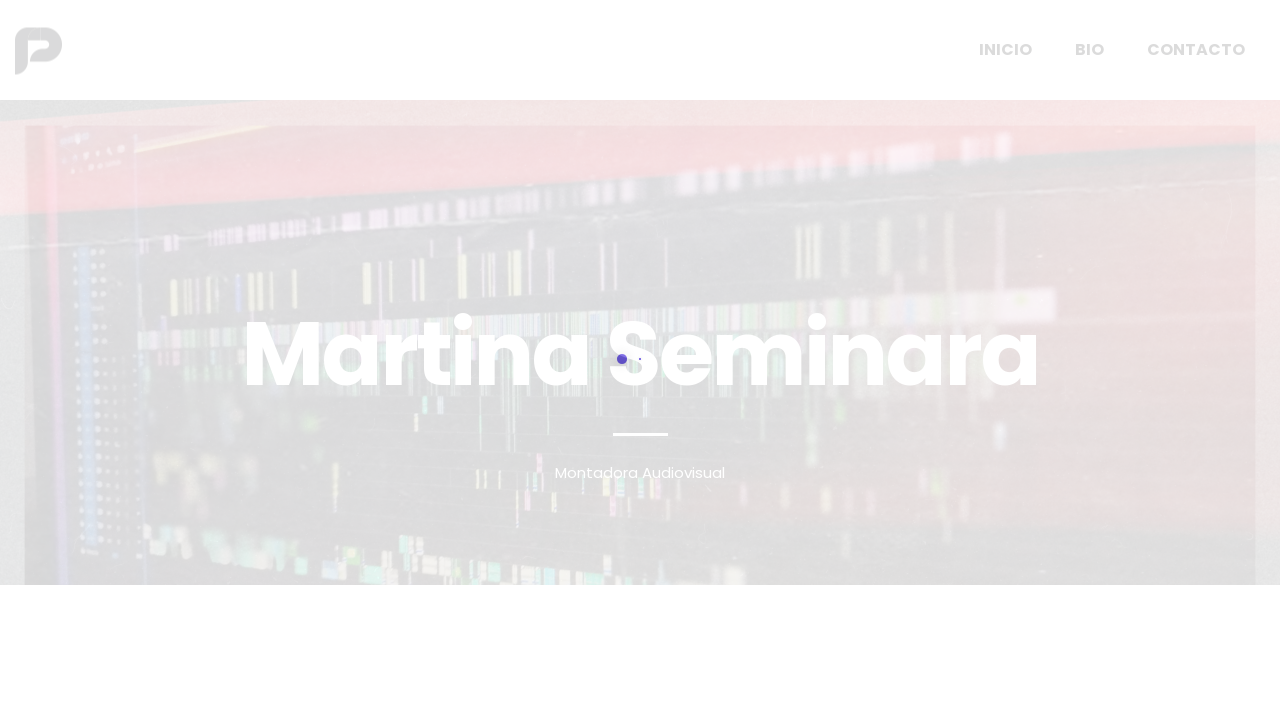

Waited for portfolio item element to be visible
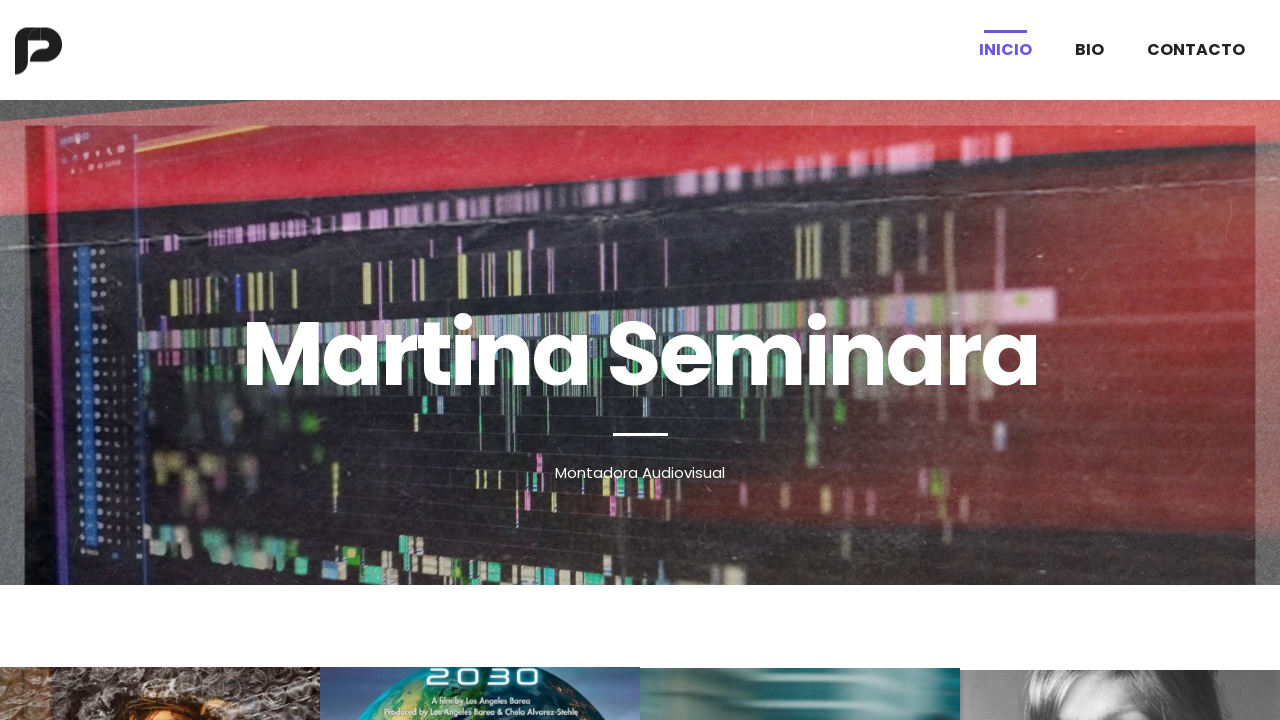

Hovered over a portfolio item at (160, 594) on .portfolio-item
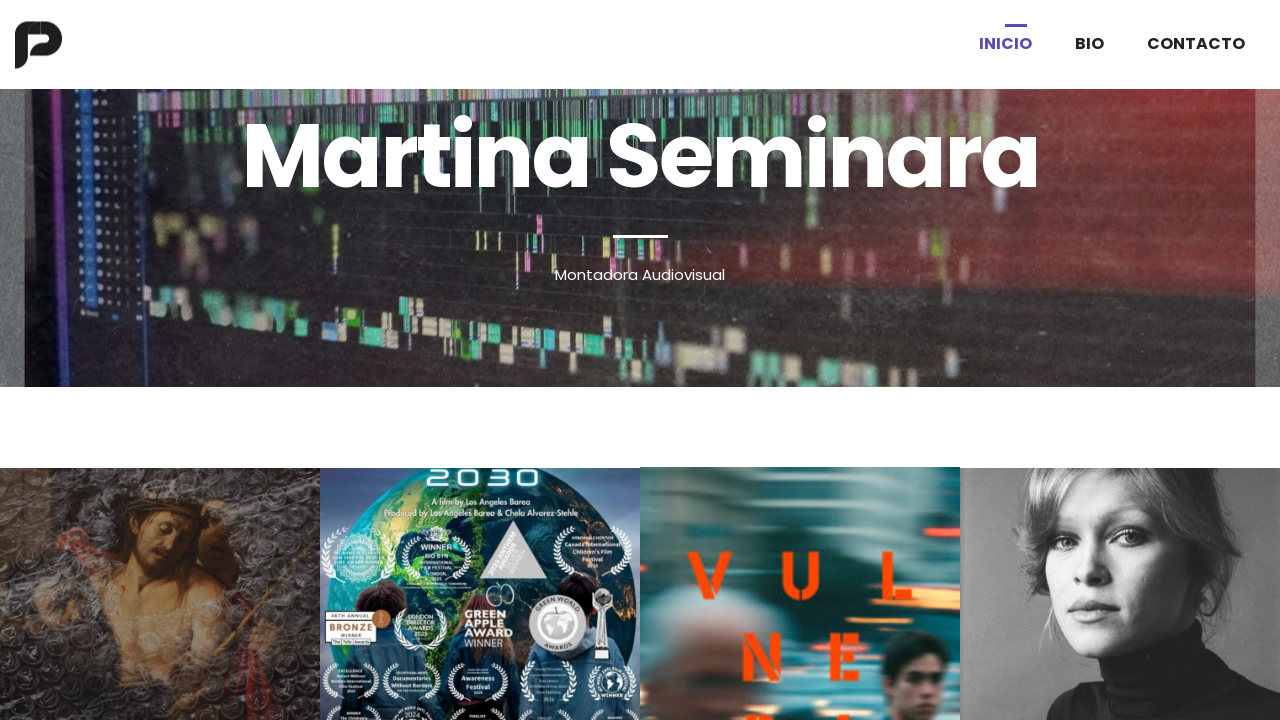

Clicked on the portfolio item at (160, 594) on .portfolio-item
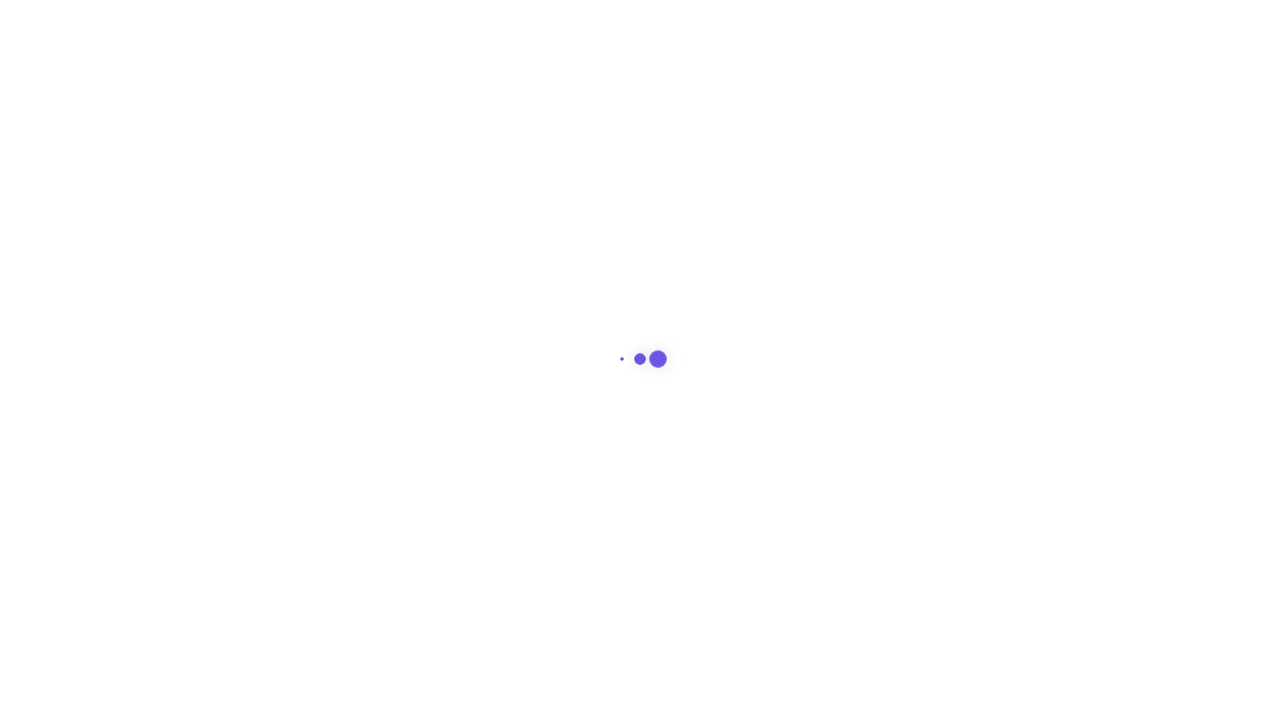

Clicked on Inicio (Home) menu item to navigate back from portfolio at (1006, 50) on text=Inicio
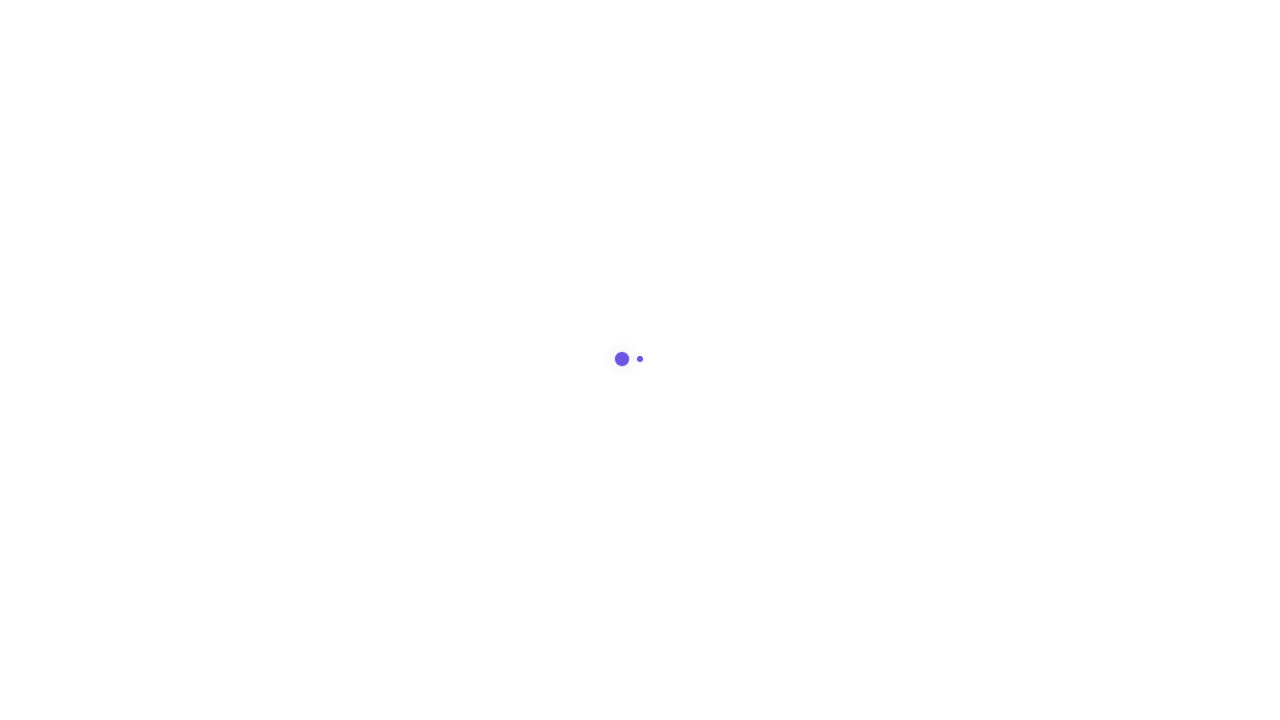

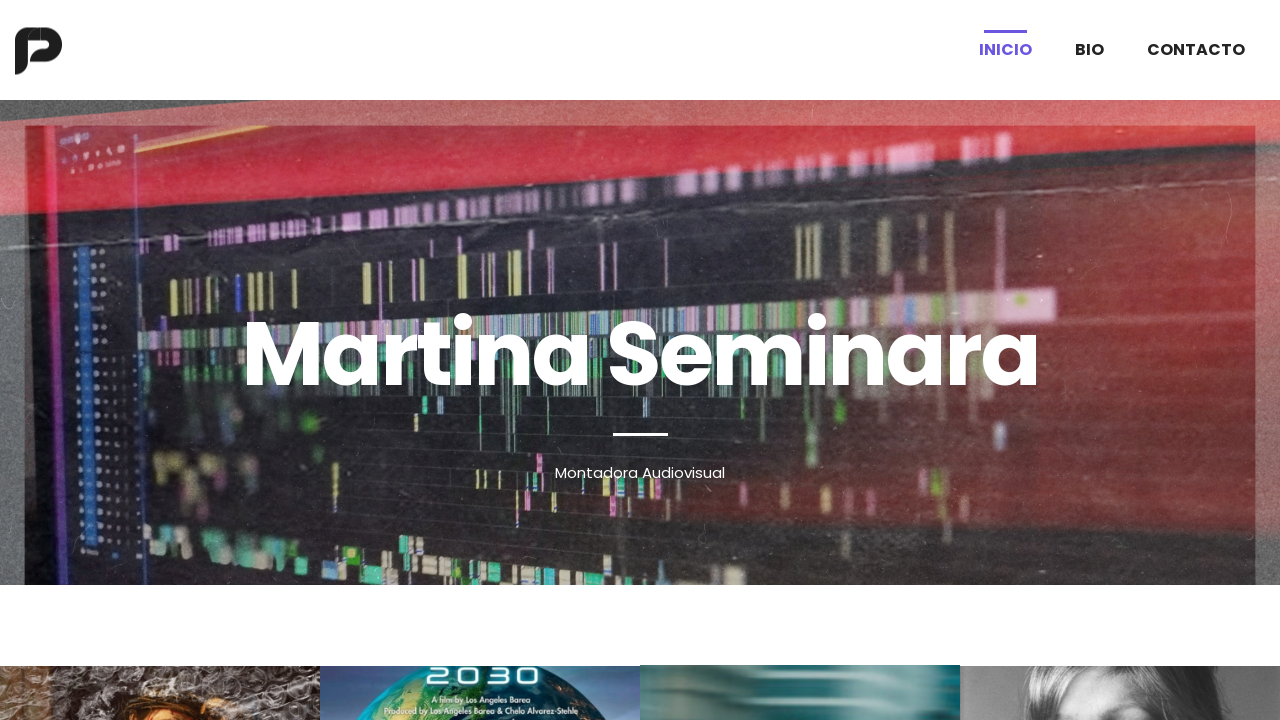